Demonstrates scrolling functionality by scrolling the page window down 500 pixels and then scrolling within a specific table element with fixed header.

Starting URL: https://www.rahulshettyacademy.com/AutomationPractice/

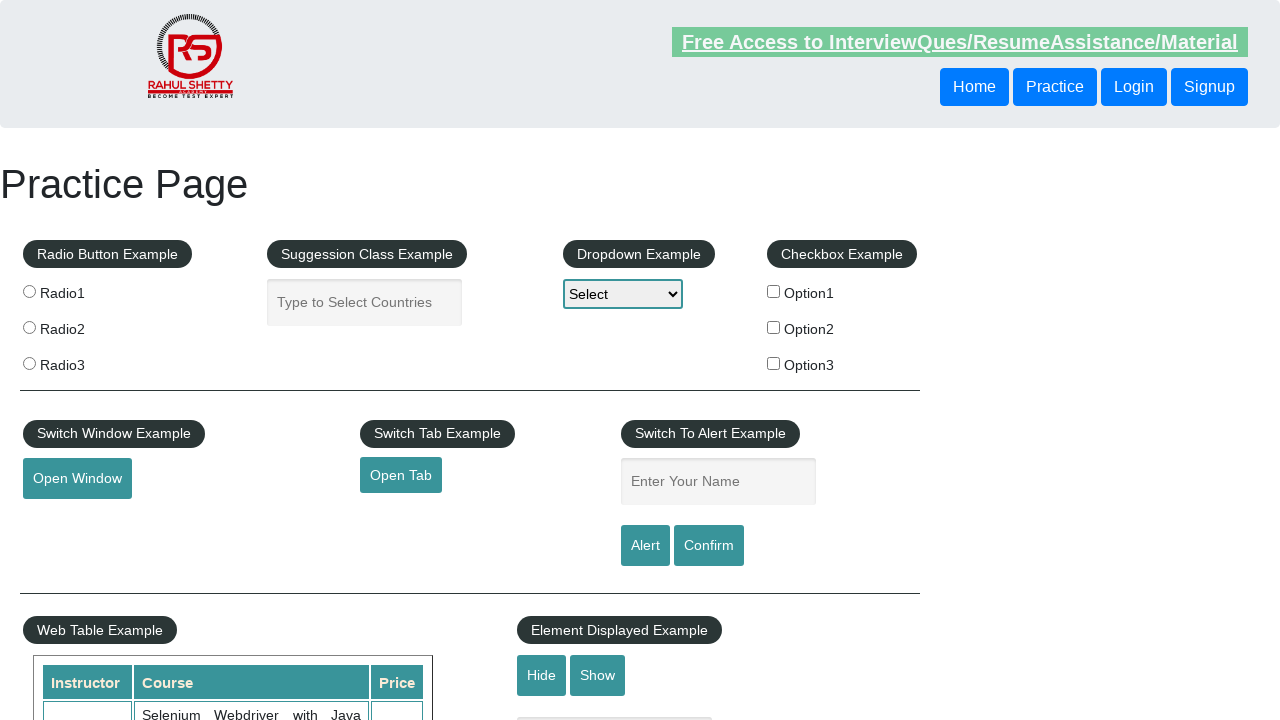

Scrolled page window down by 500 pixels
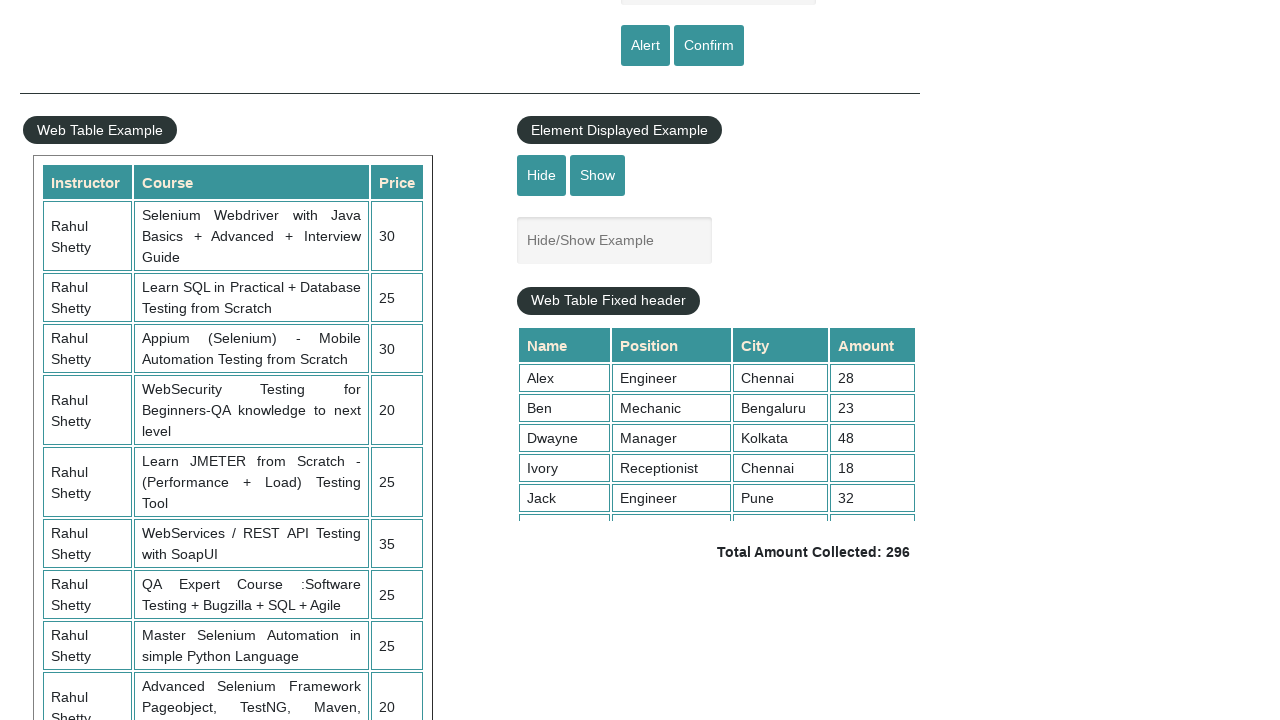

Waited 3 seconds to observe scroll effect
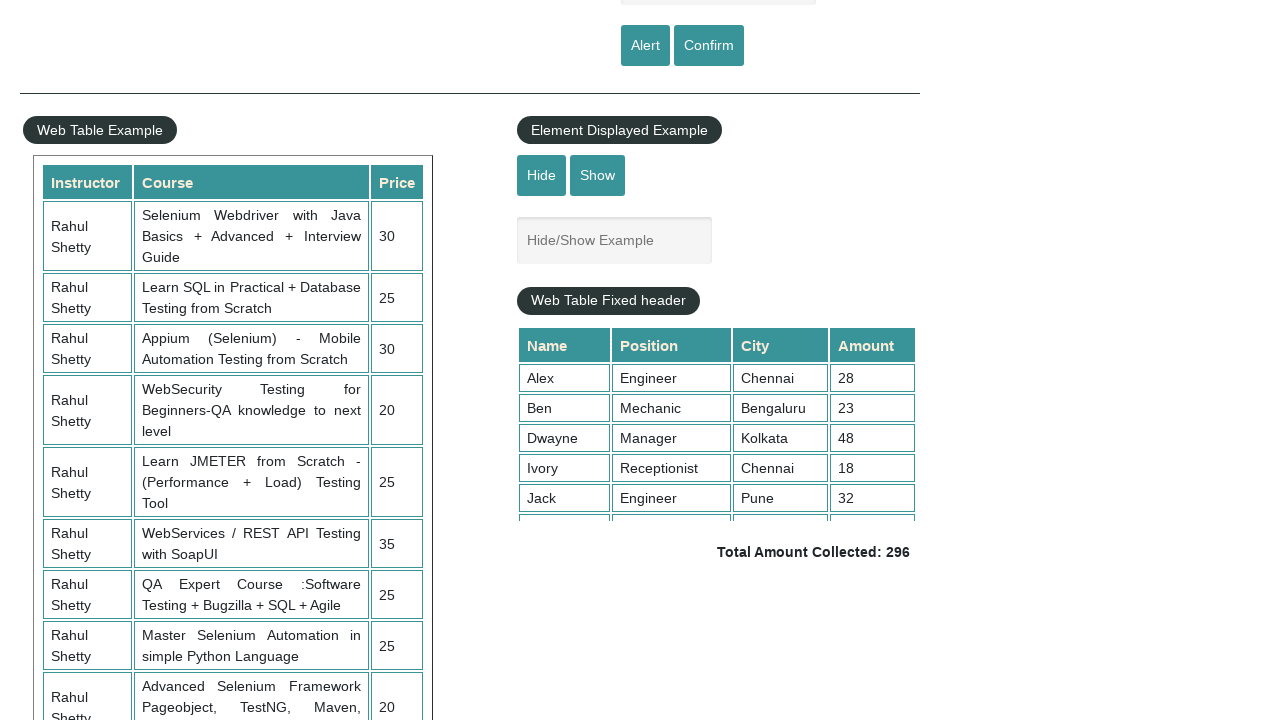

Scrolled within table element with fixed header by 5000 pixels
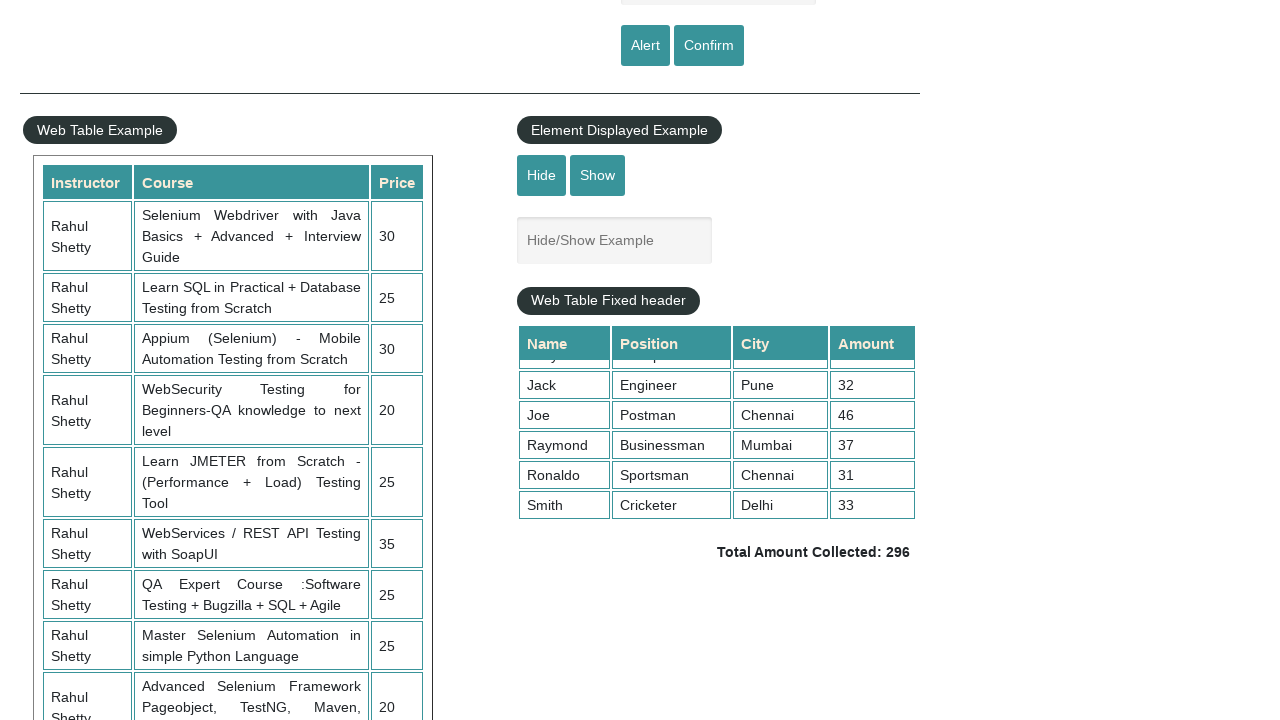

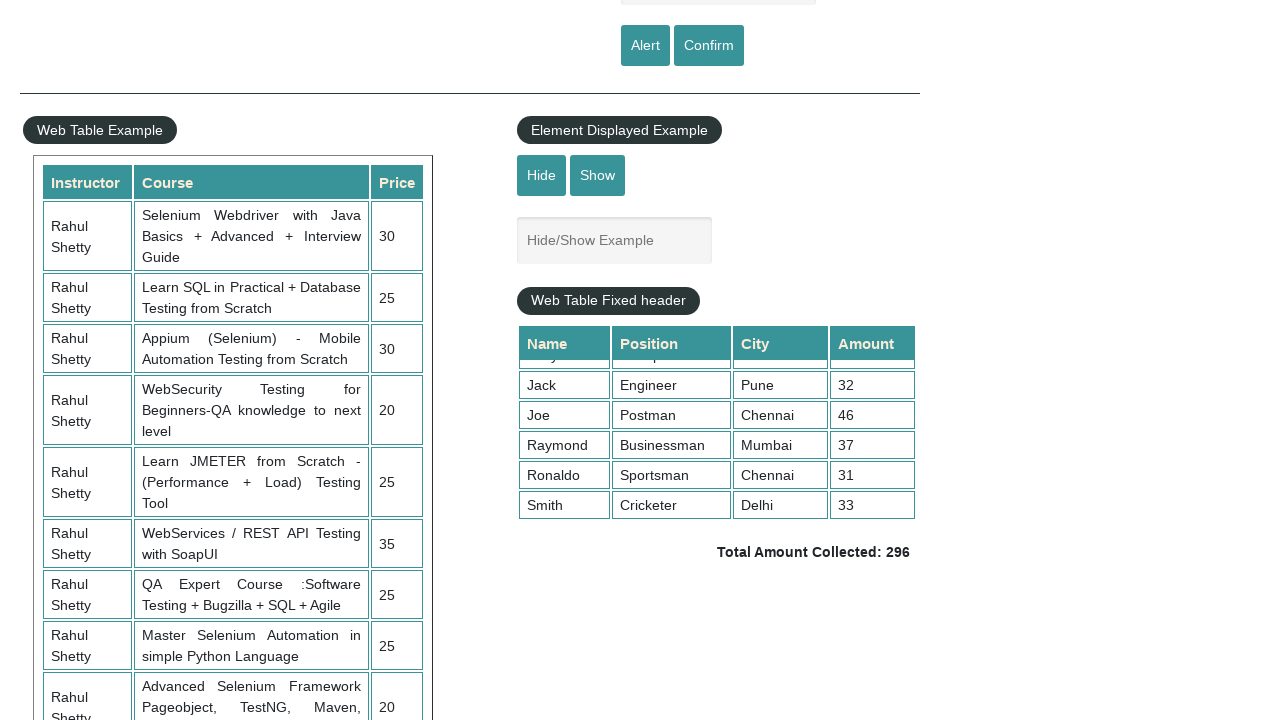